Verifies that the Login/Signup icon is visible, clickable, and redirects to the login page

Starting URL: https://automationexercise.com/contact_us

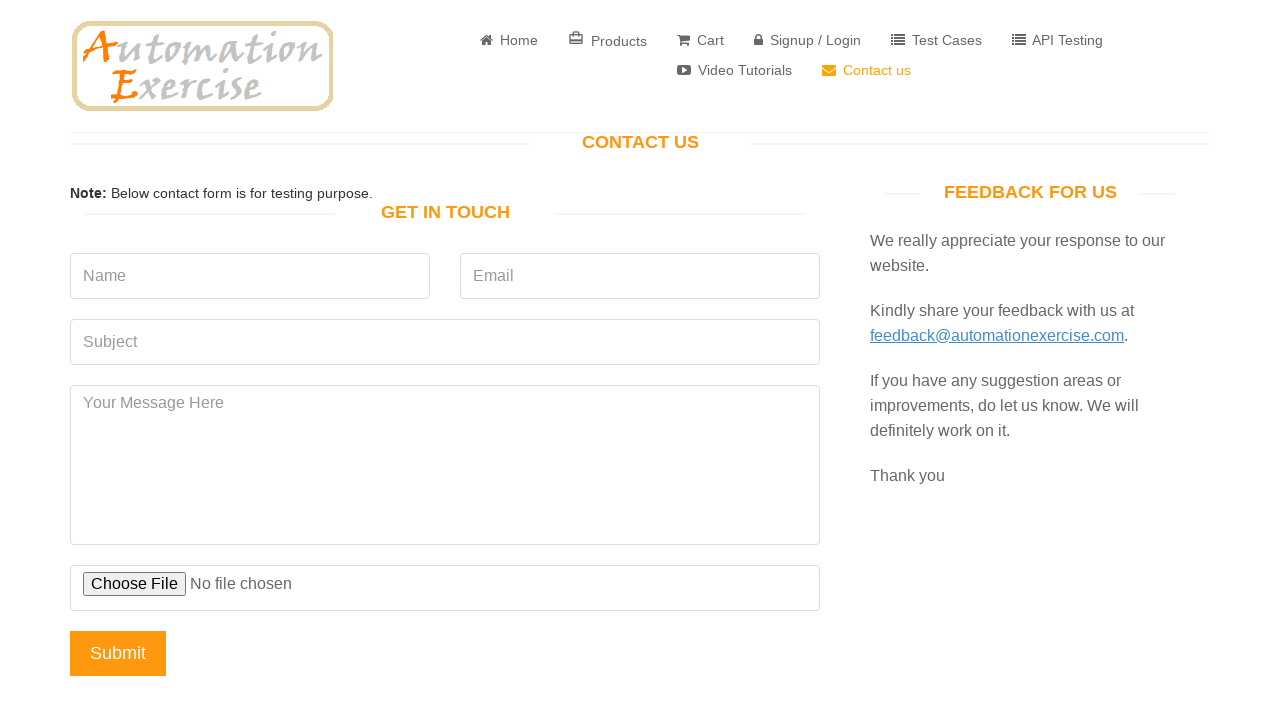

Login/Signup icon is visible and ready
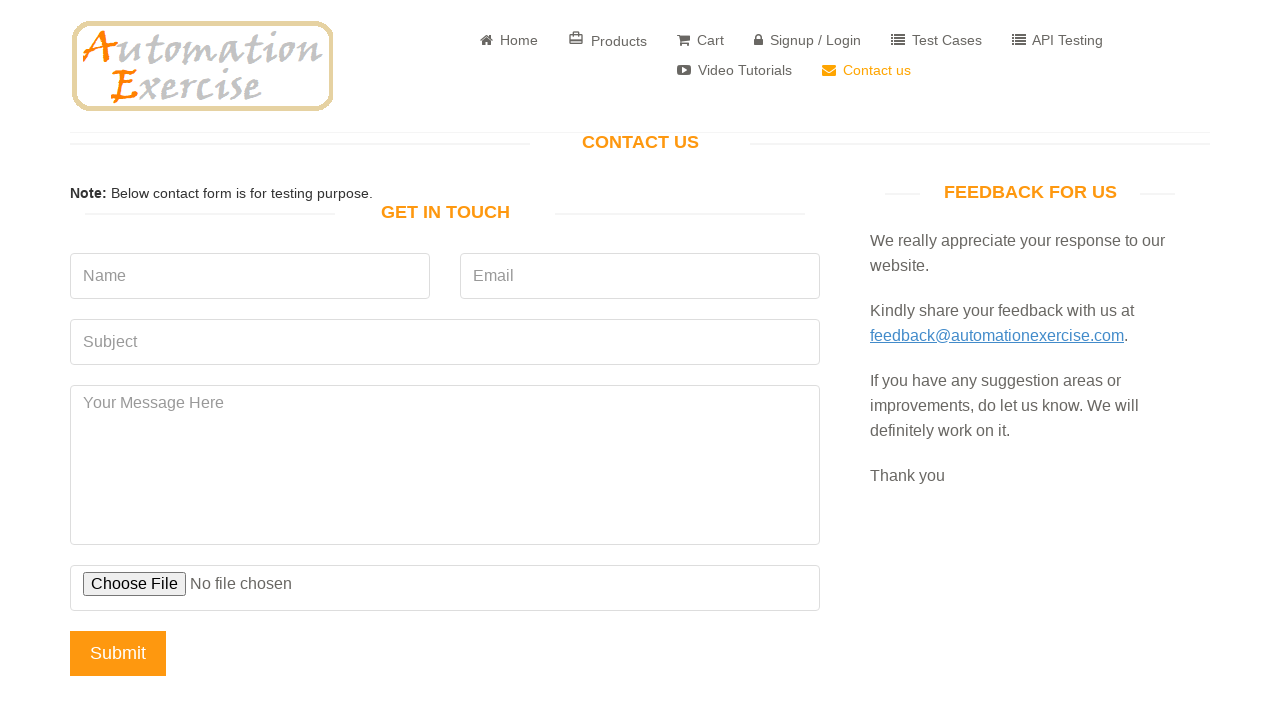

Verified Login/Signup icon is visible
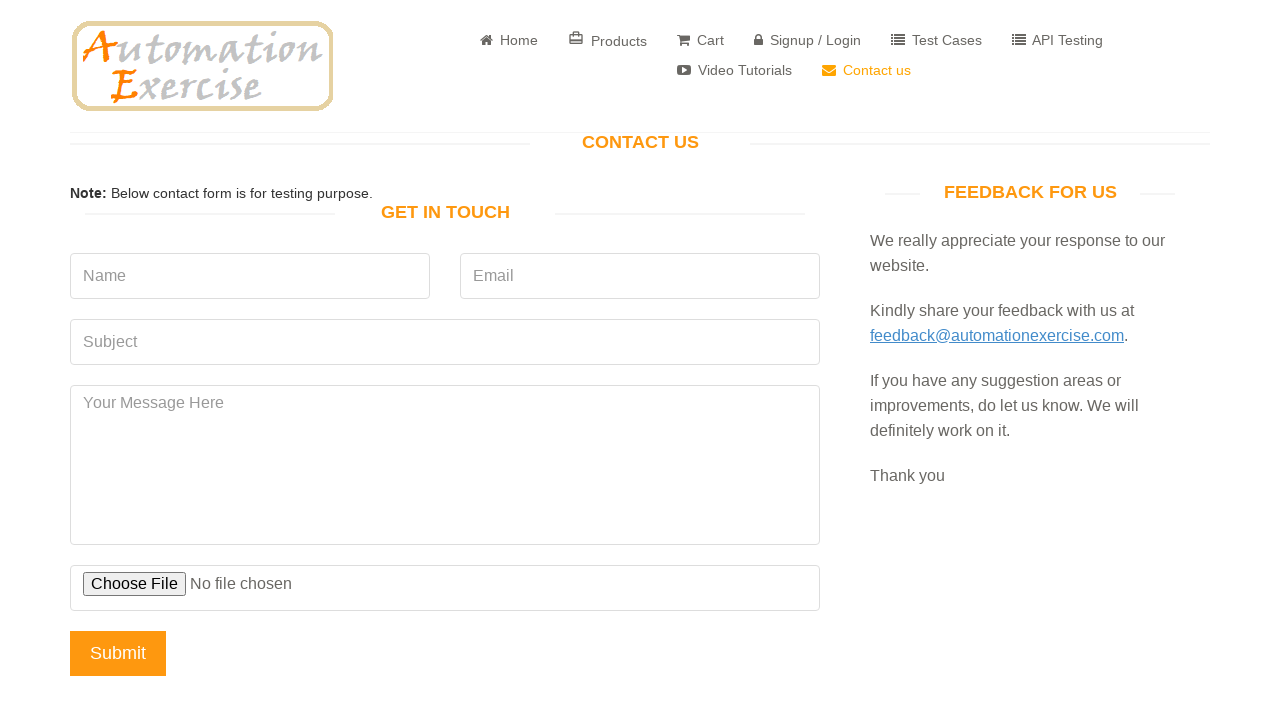

Clicked Login/Signup icon at (808, 40) on xpath=//*[@id='header']/div/div/div/div[2]/div/ul/li[4]/a
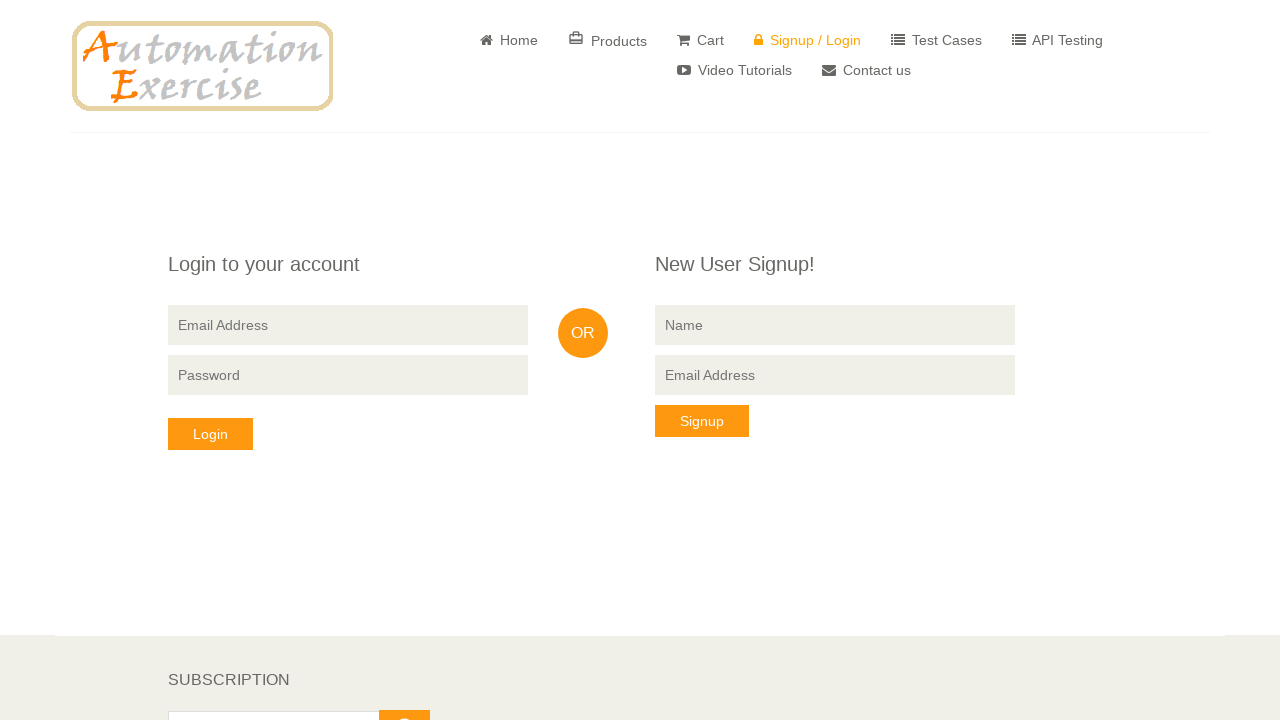

Page navigated to login URL
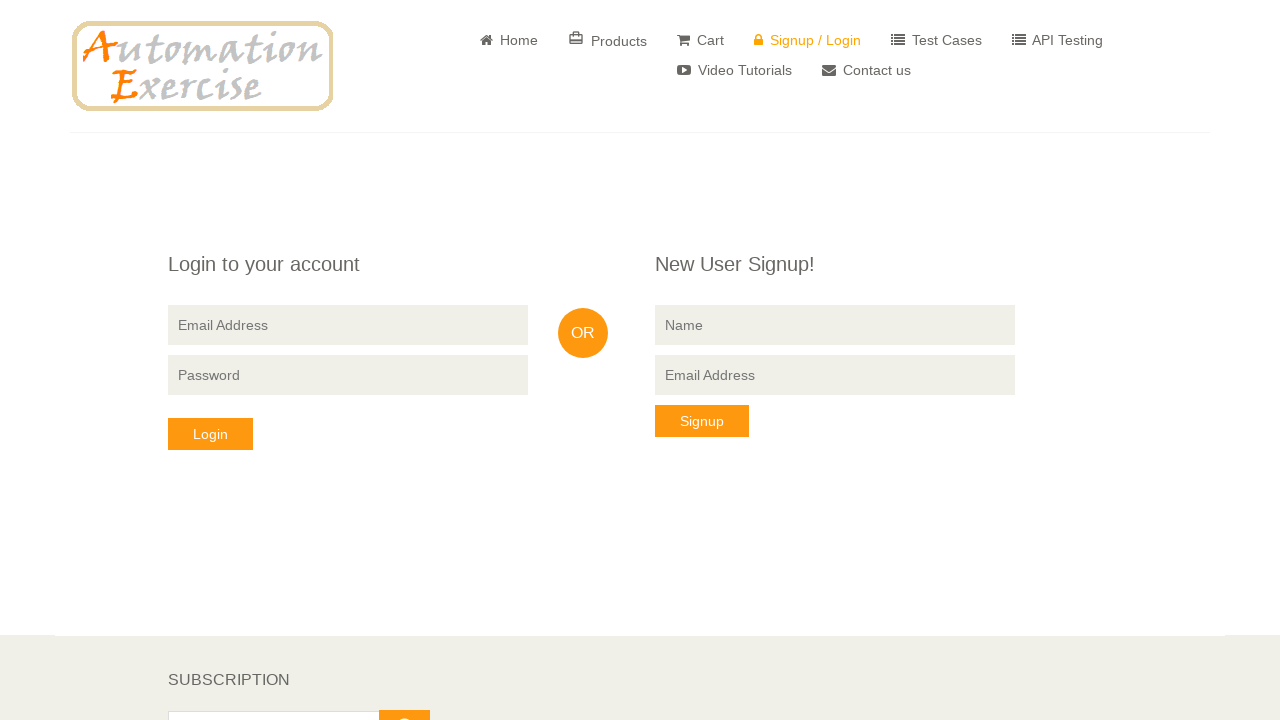

Verified redirect to login page was successful
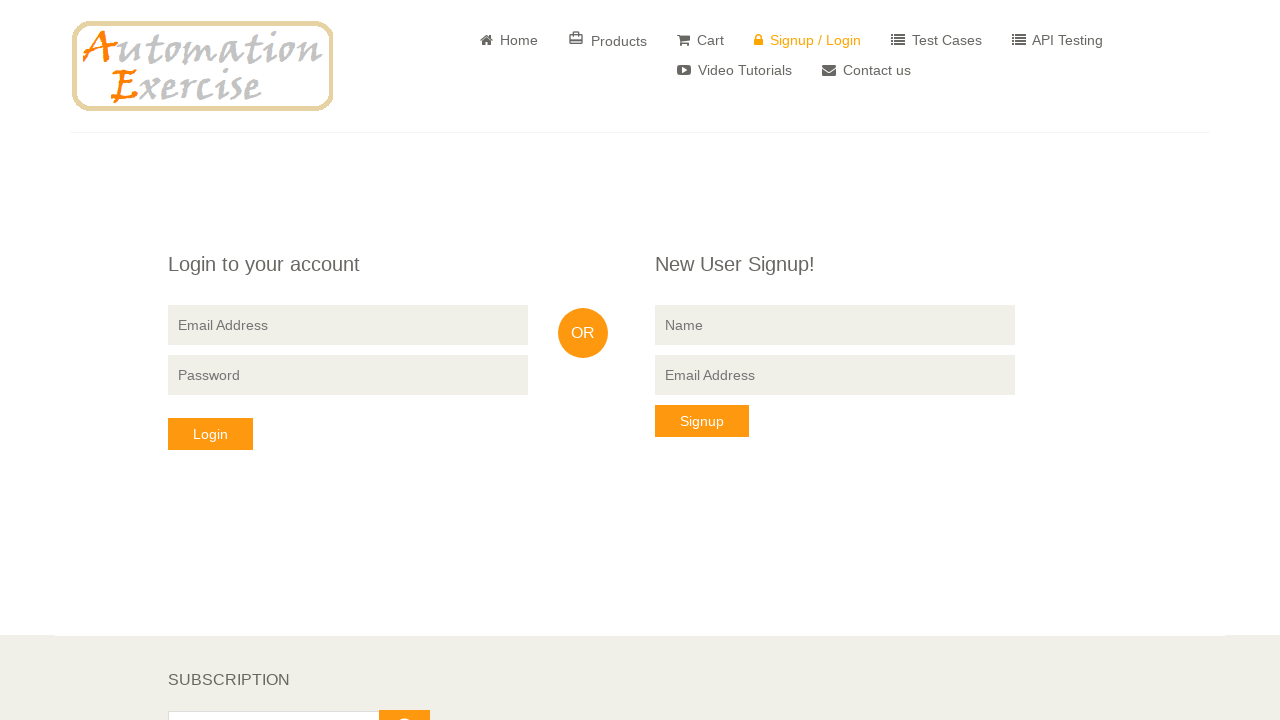

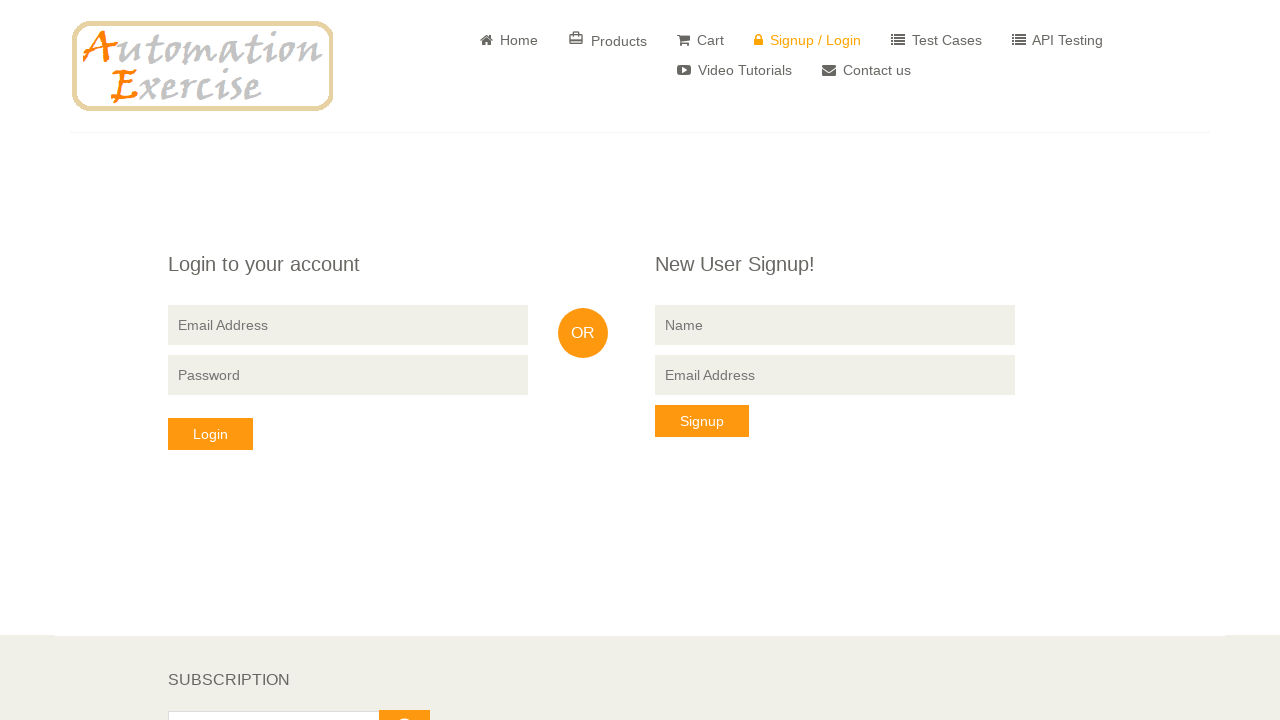